Tests copy-paste functionality by entering text in first name field, copying it, and pasting into last name field using keyboard shortcuts

Starting URL: http://demo.automationtesting.in/Register.html

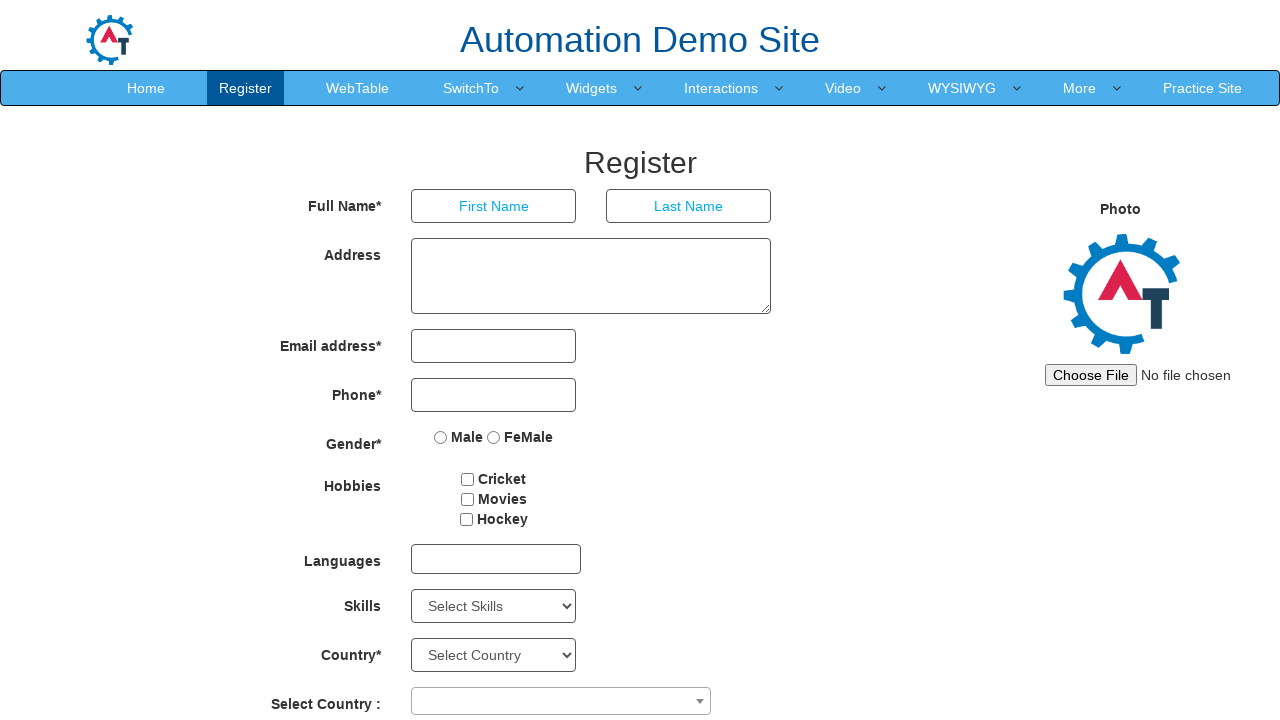

Filled first name field with 'Gaurav' on input[placeholder='First Name']
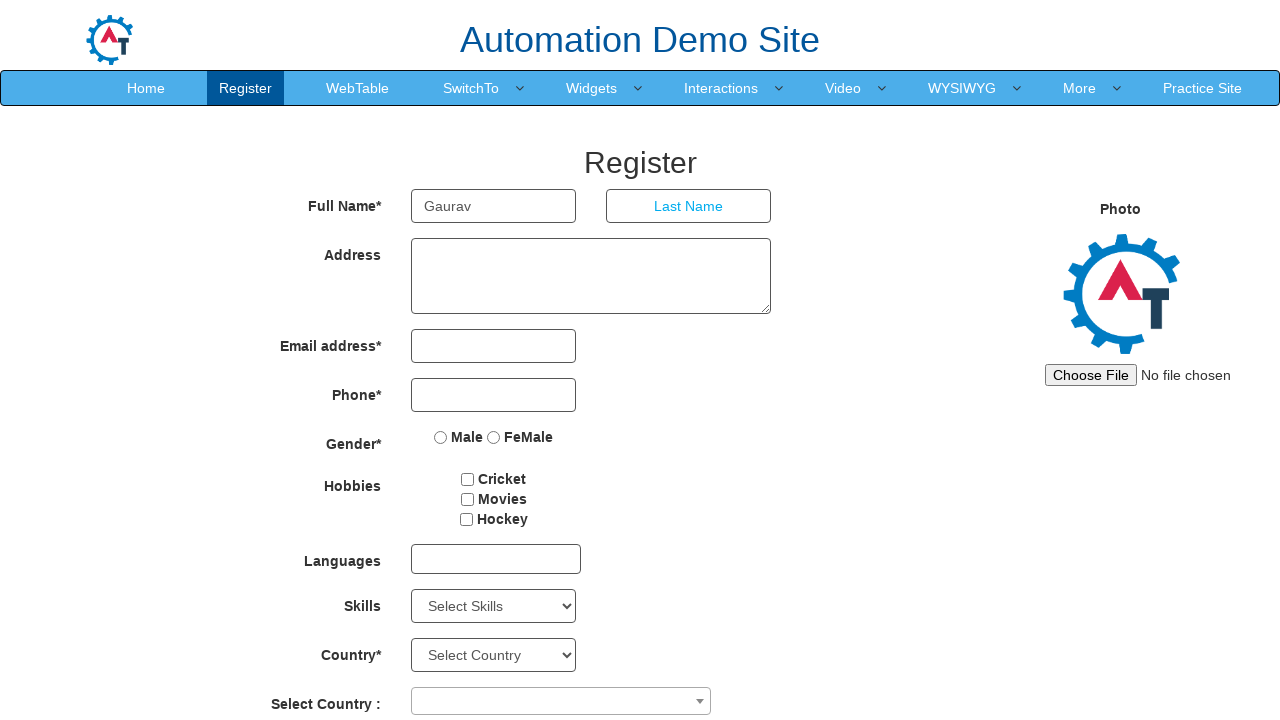

Clicked on first name input field at (494, 206) on input[placeholder='First Name']
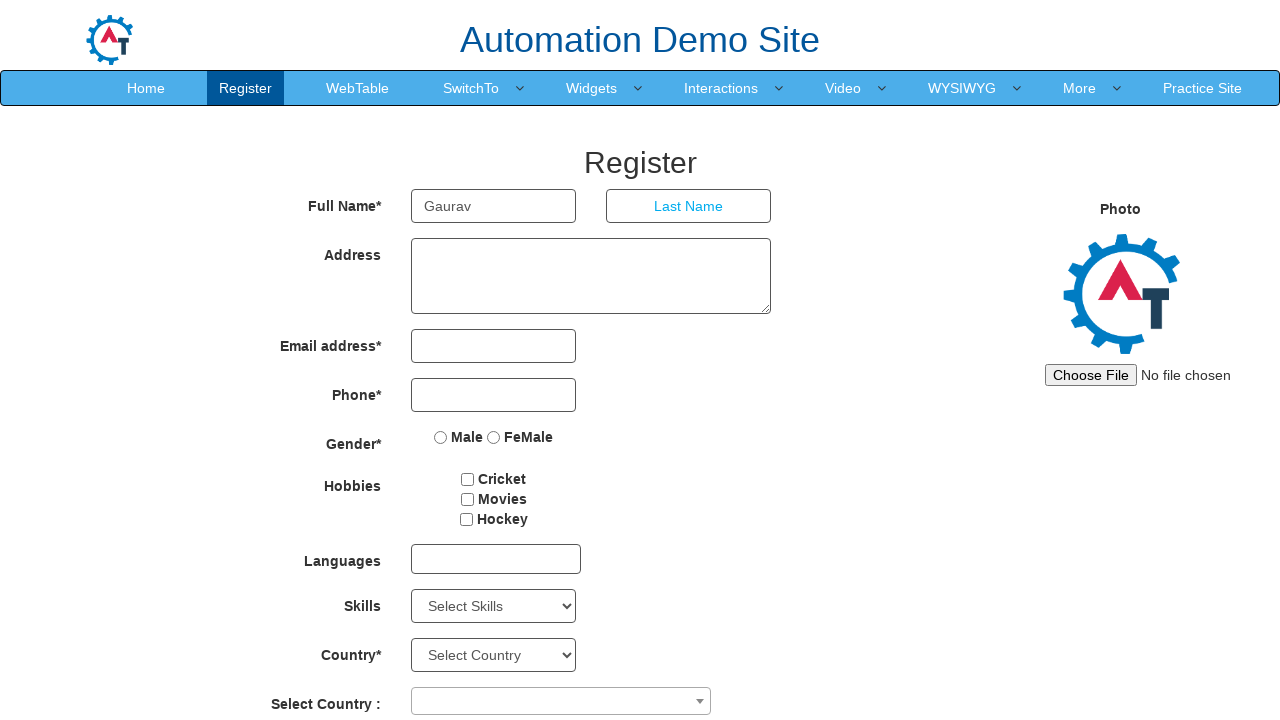

Selected all text in first name field
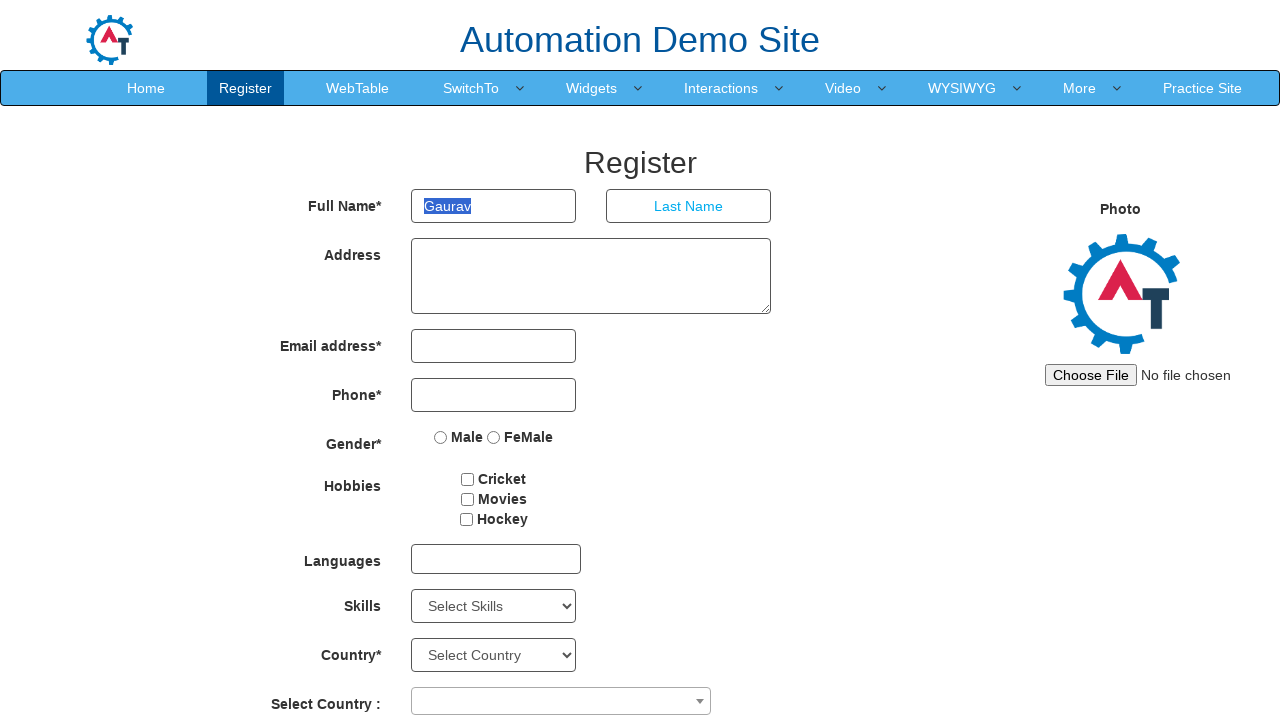

Copied text from first name field using Ctrl+C
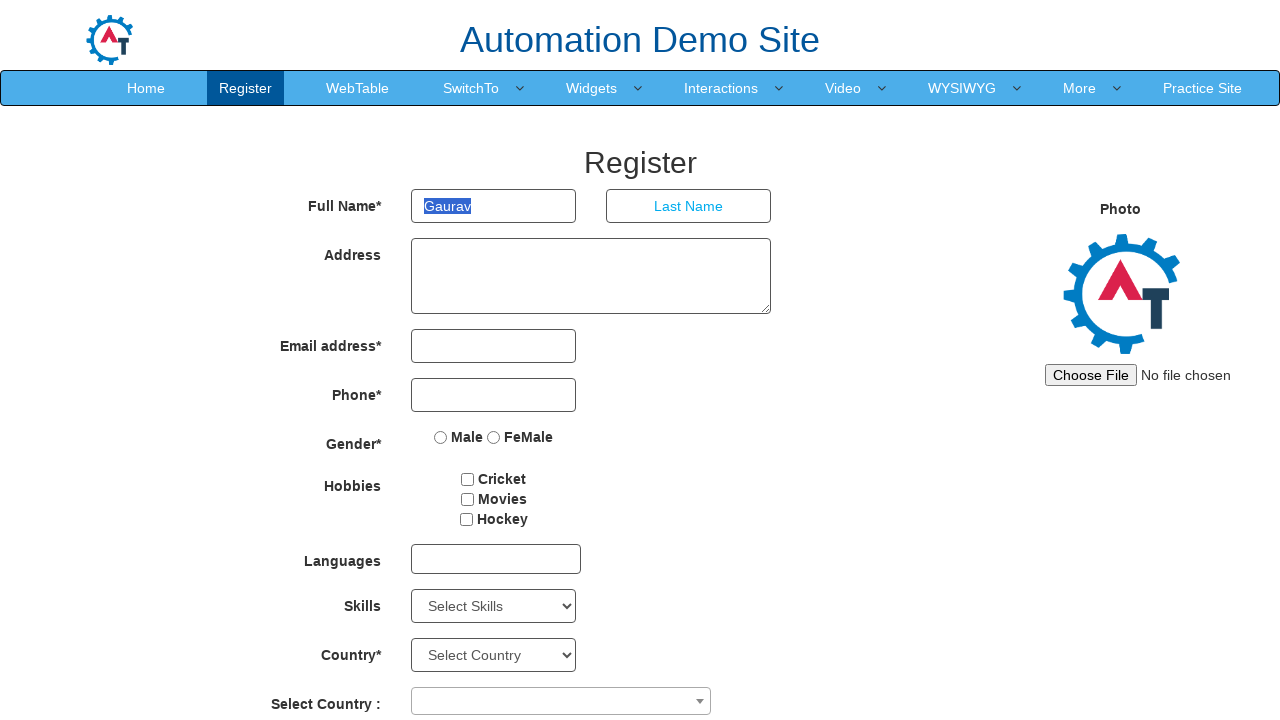

Clicked on last name input field at (689, 206) on input[placeholder='Last Name']
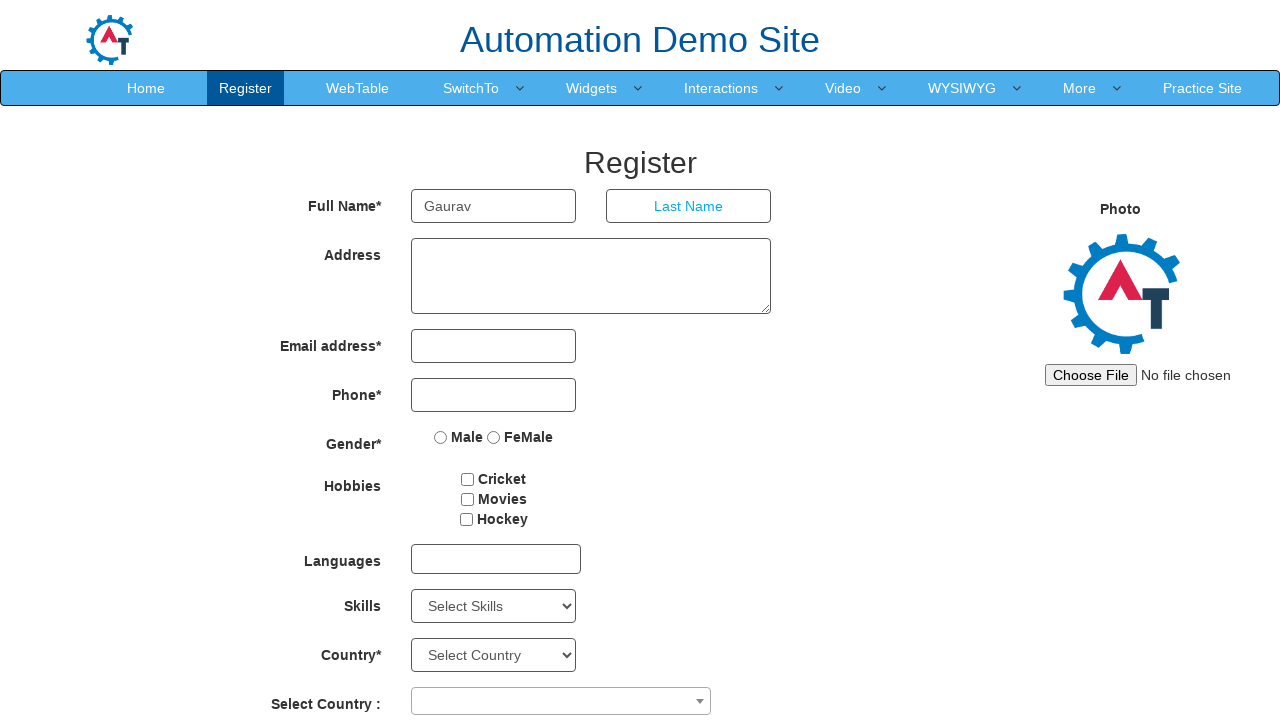

Pasted copied text into last name field using Ctrl+V
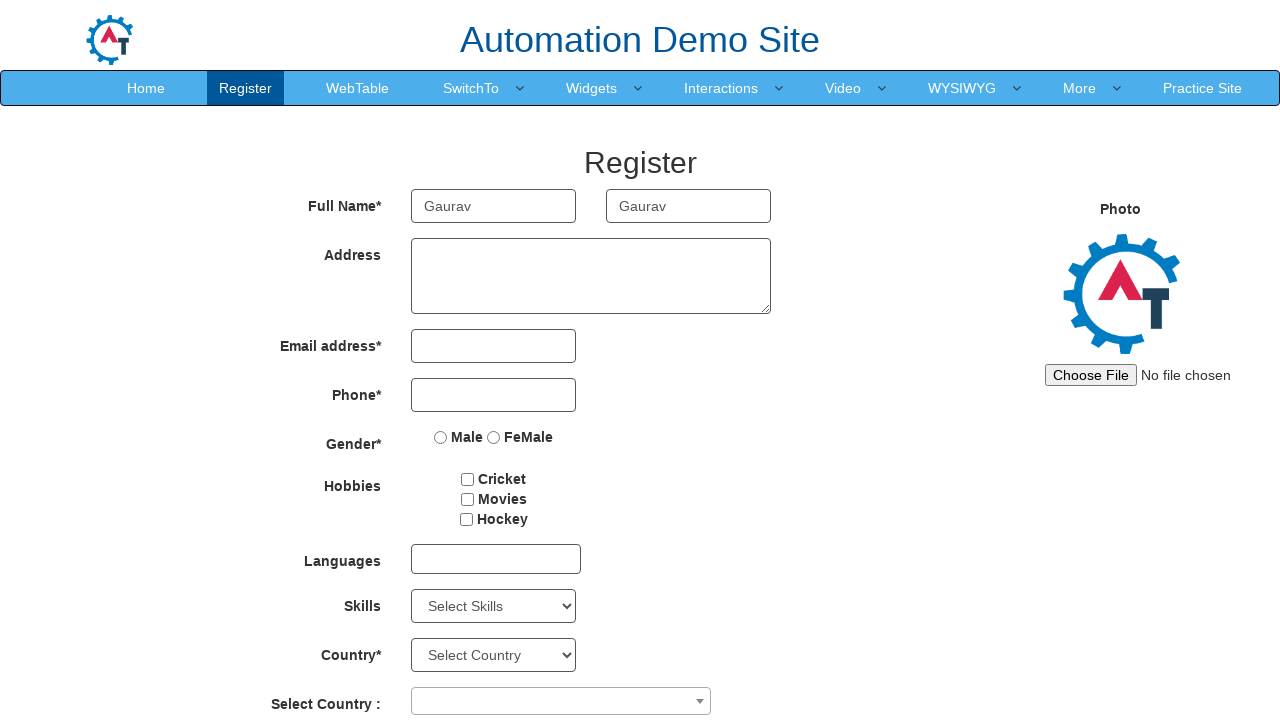

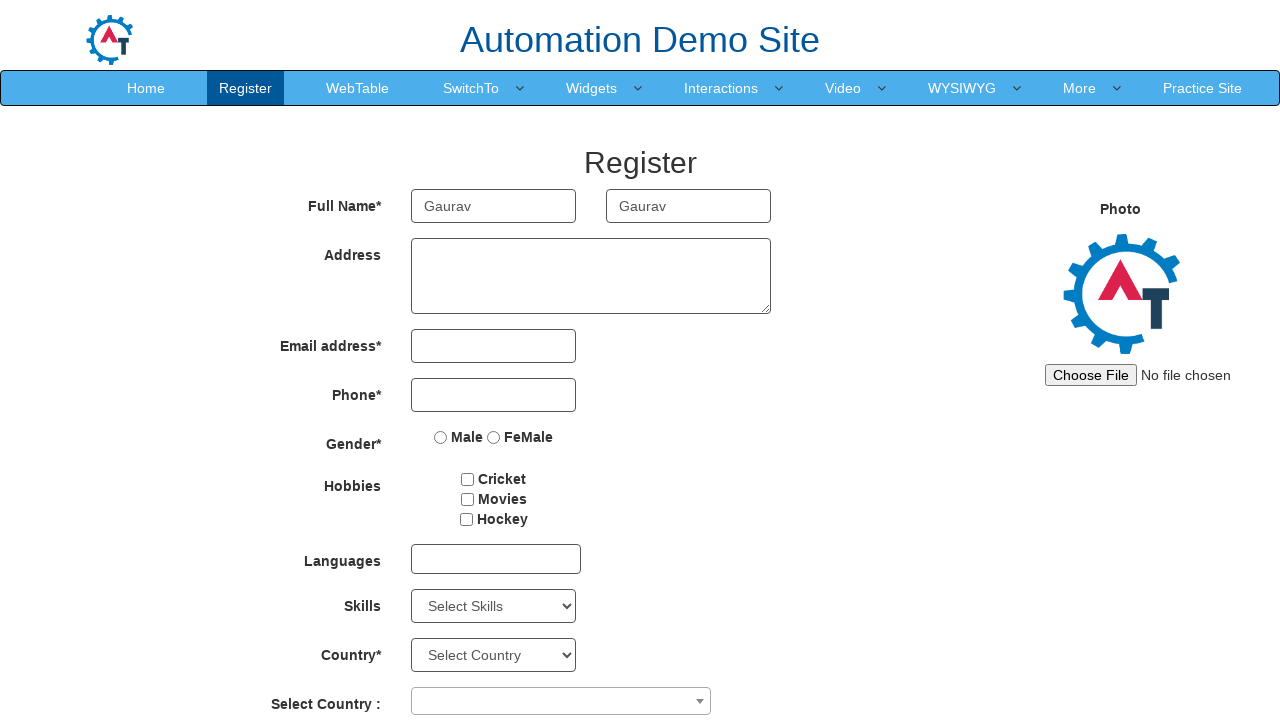